Tests filling a text field with text, verifying the value, then clearing it

Starting URL: https://thefreerangetester.github.io/sandbox-automation-testing/

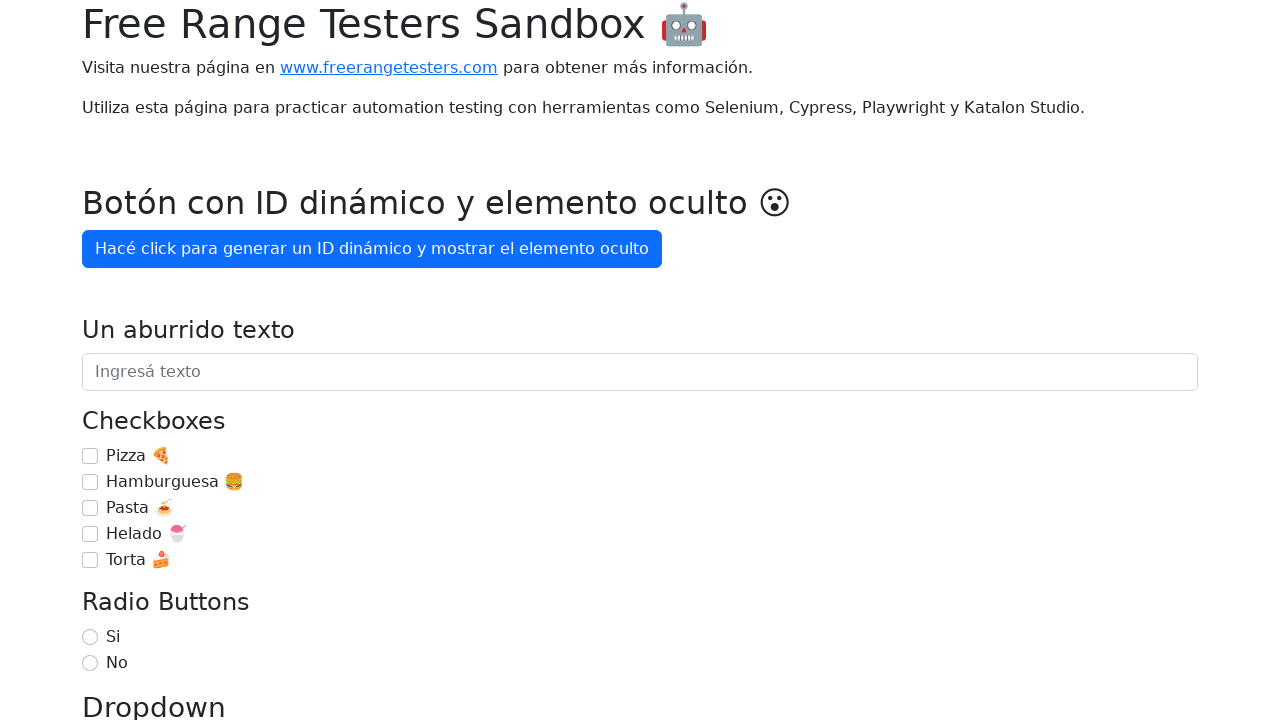

Navigated to Automation Sandbox URL
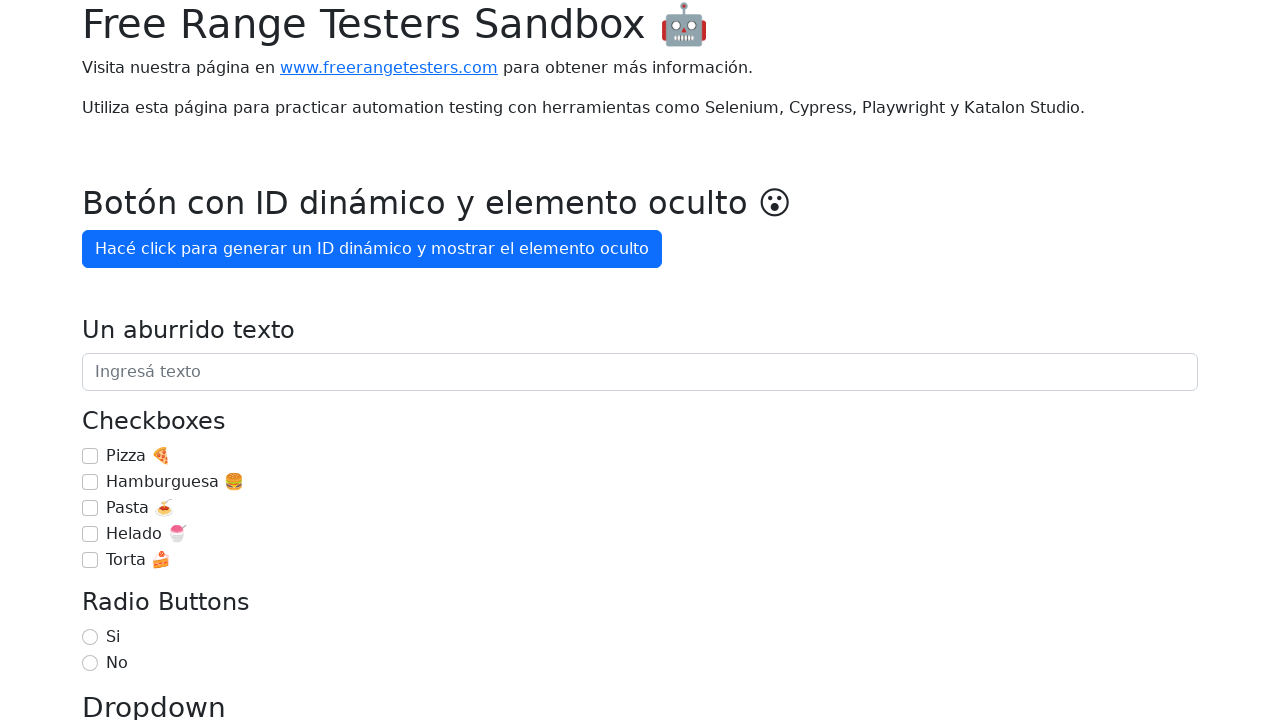

Located text field by role and name
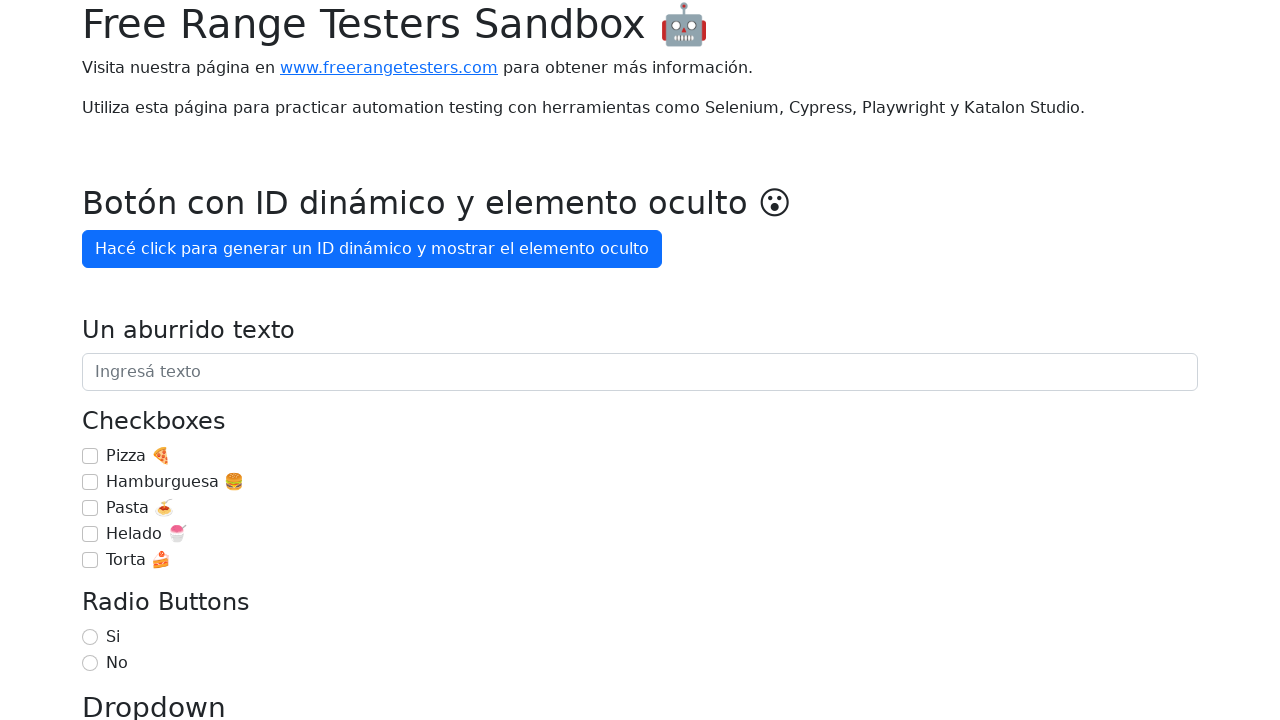

Filled text field with 'Un aburrido texto' on internal:role=textbox[name="Un aburrido texto"i]
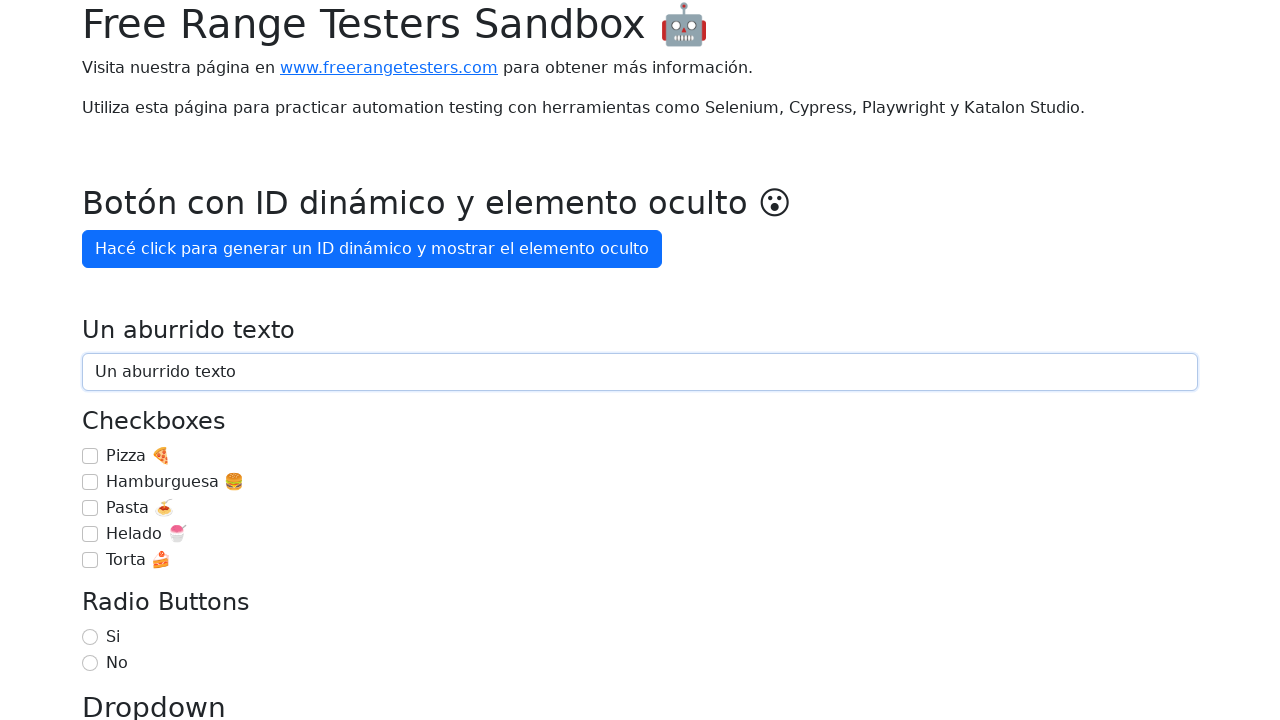

Verified text field contains 'Un aburrido texto'
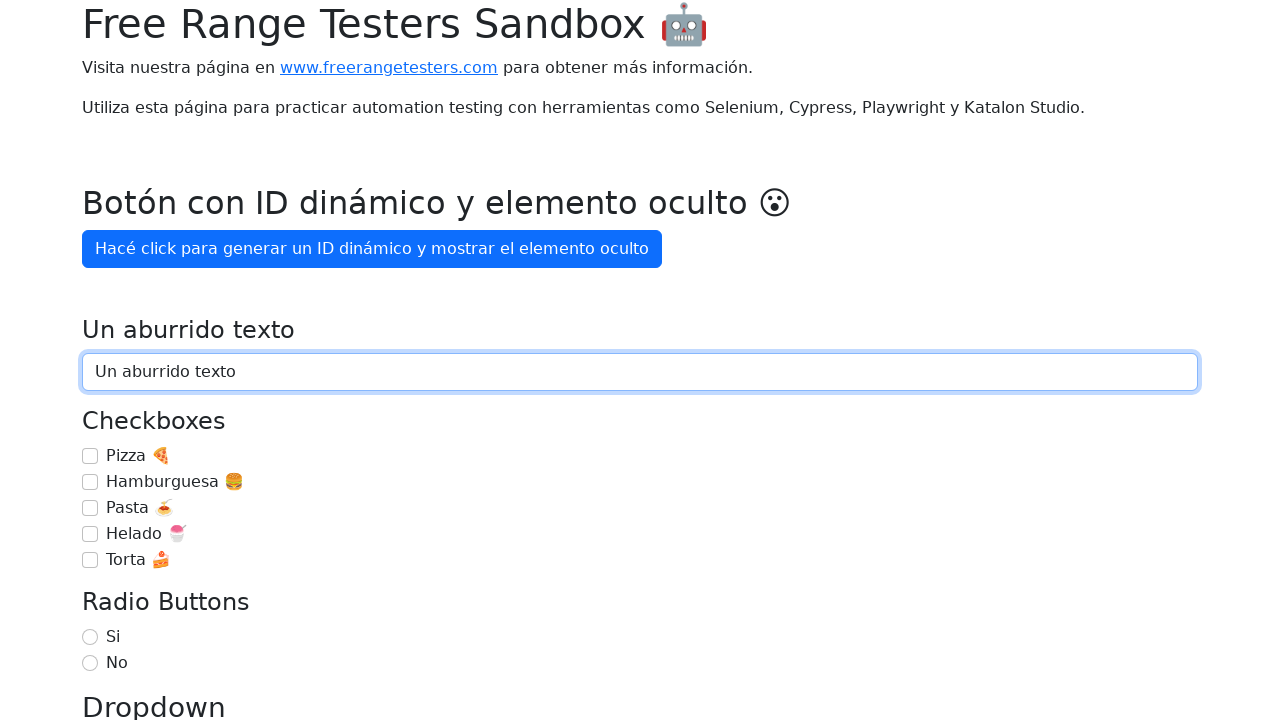

Cleared text field on internal:role=textbox[name="Un aburrido texto"i]
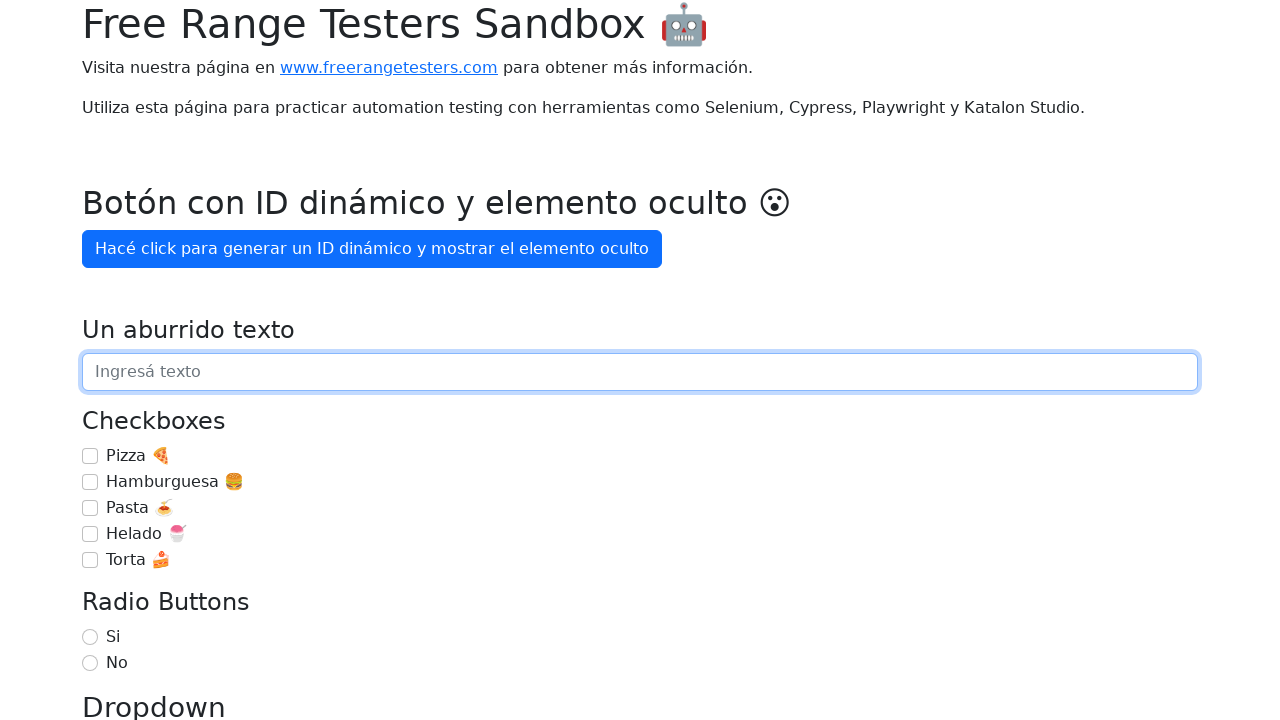

Verified text field is now empty
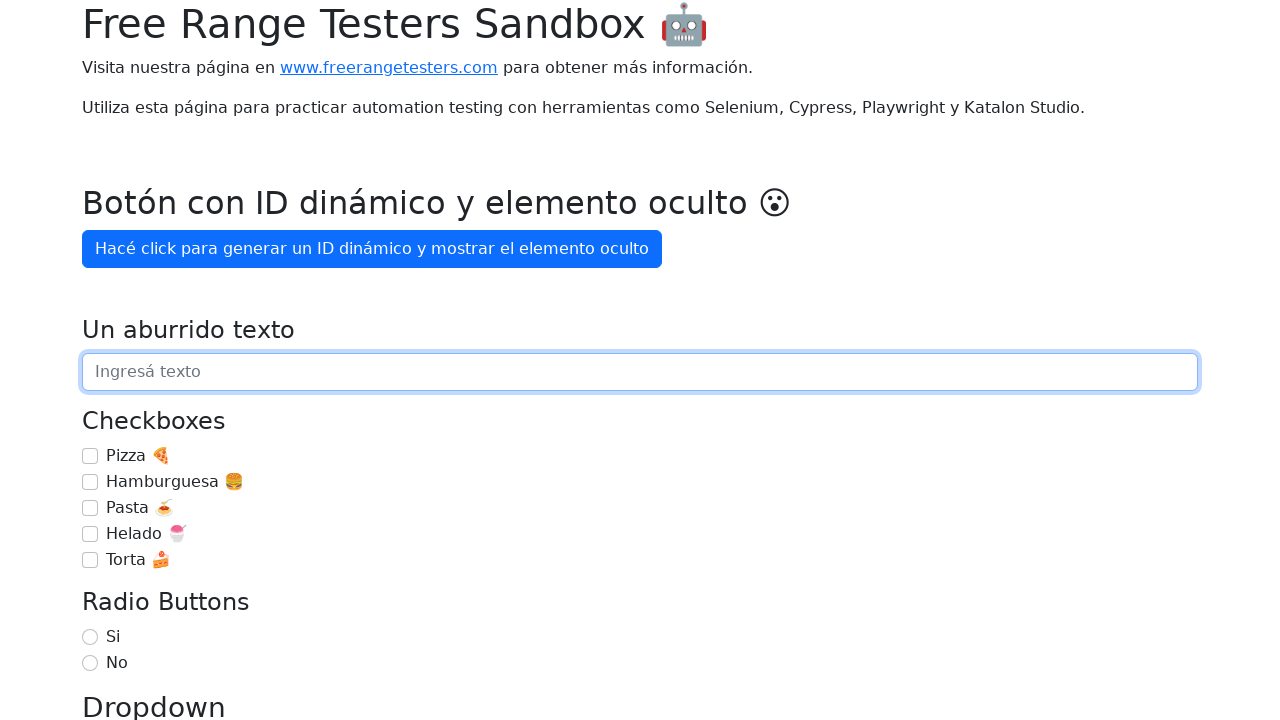

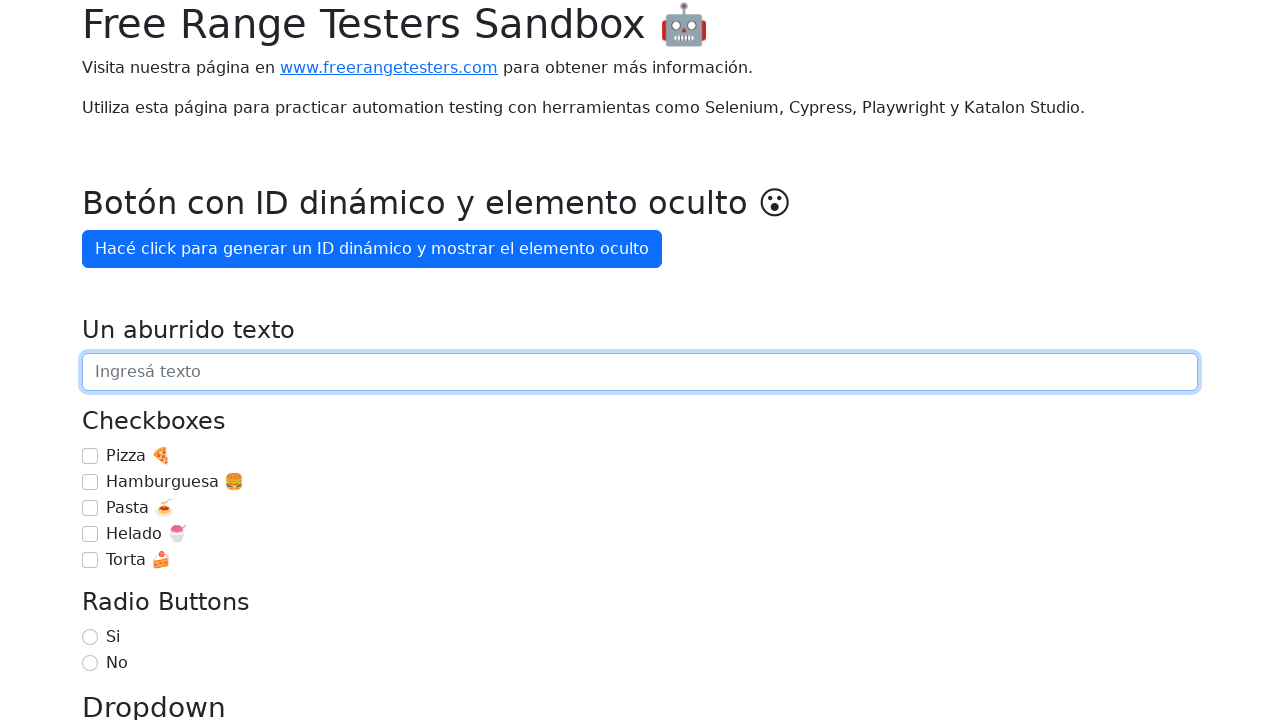